Tests that clicking Clear completed removes completed items

Starting URL: https://demo.playwright.dev/todomvc

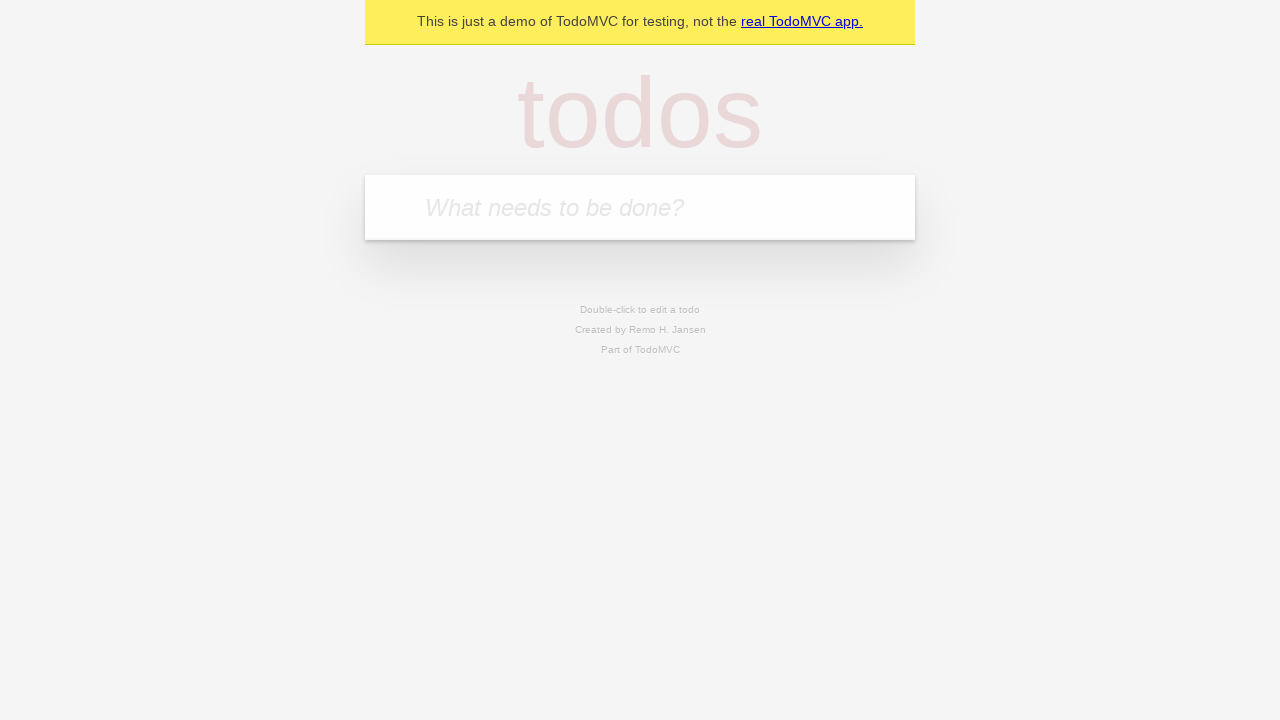

Filled new todo field with 'buy some cheese' on .new-todo
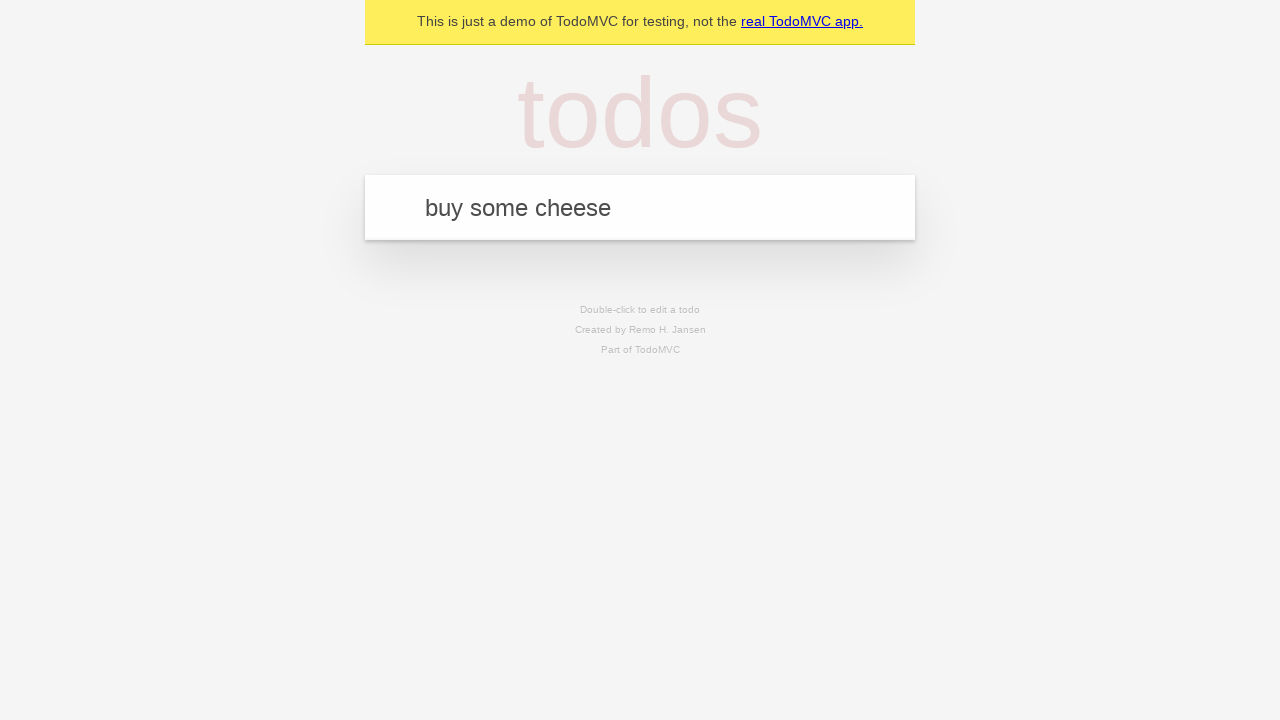

Pressed Enter to create first todo item on .new-todo
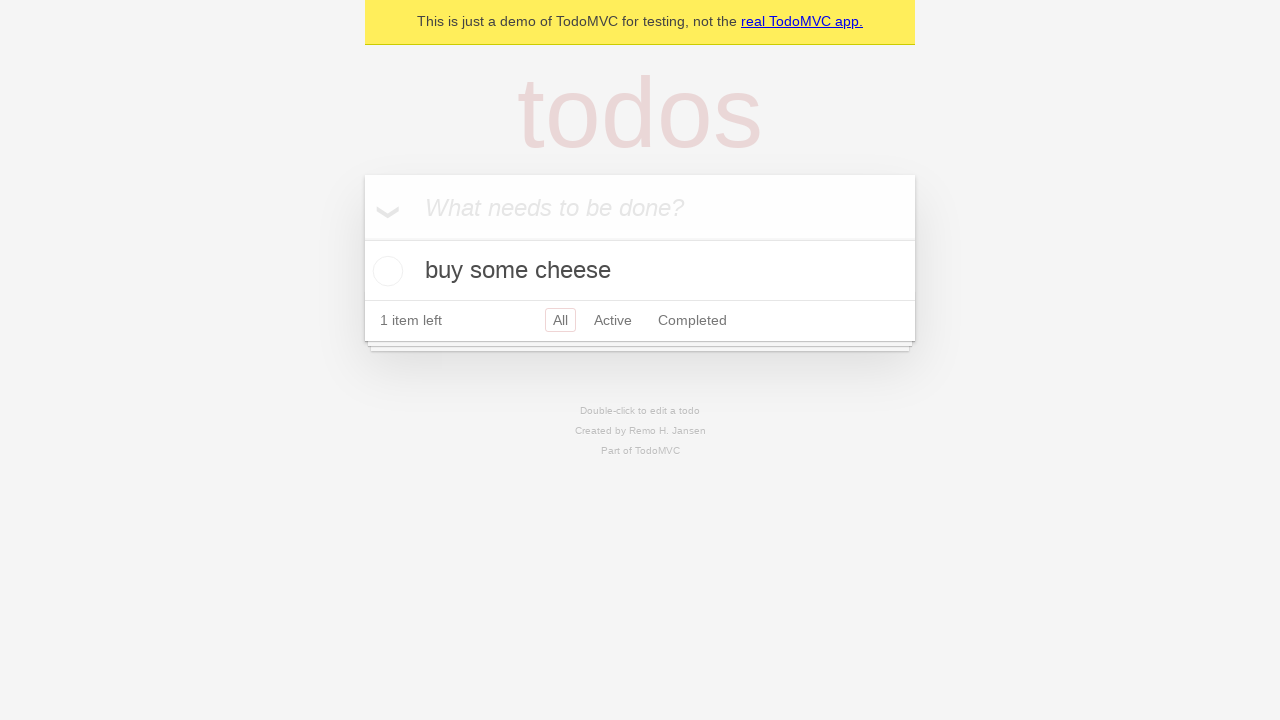

Filled new todo field with 'feed the cat' on .new-todo
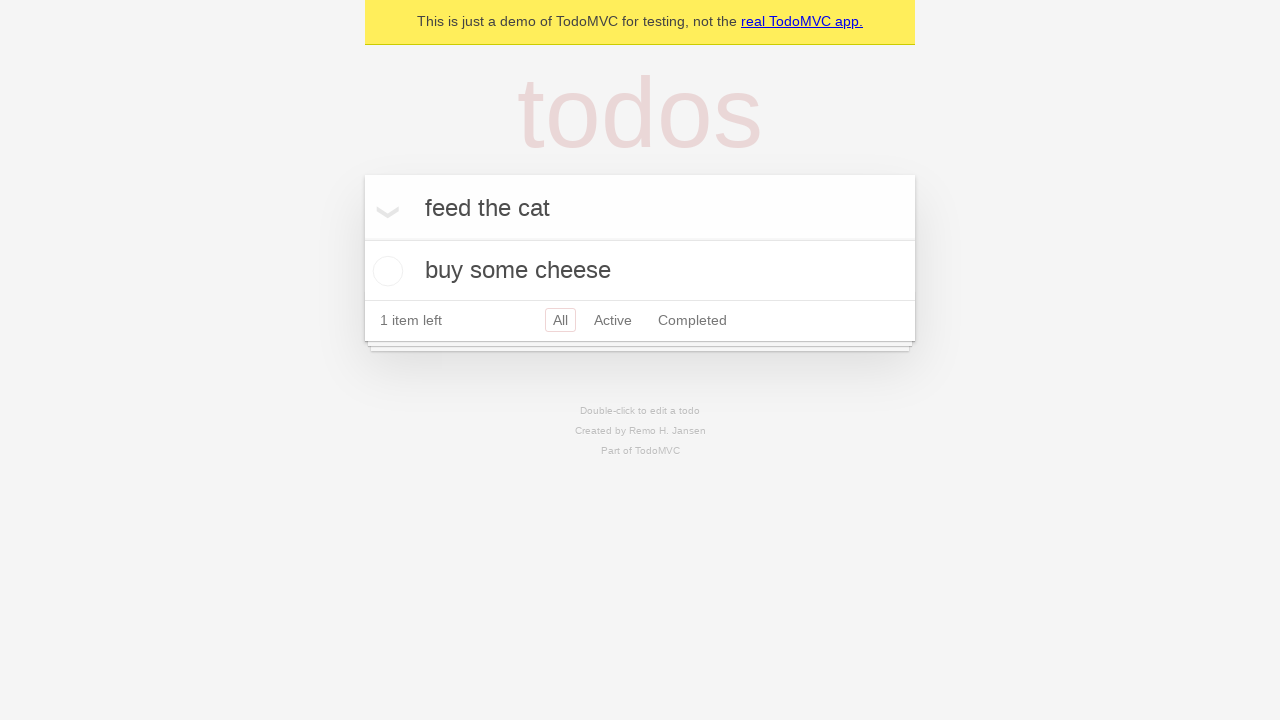

Pressed Enter to create second todo item on .new-todo
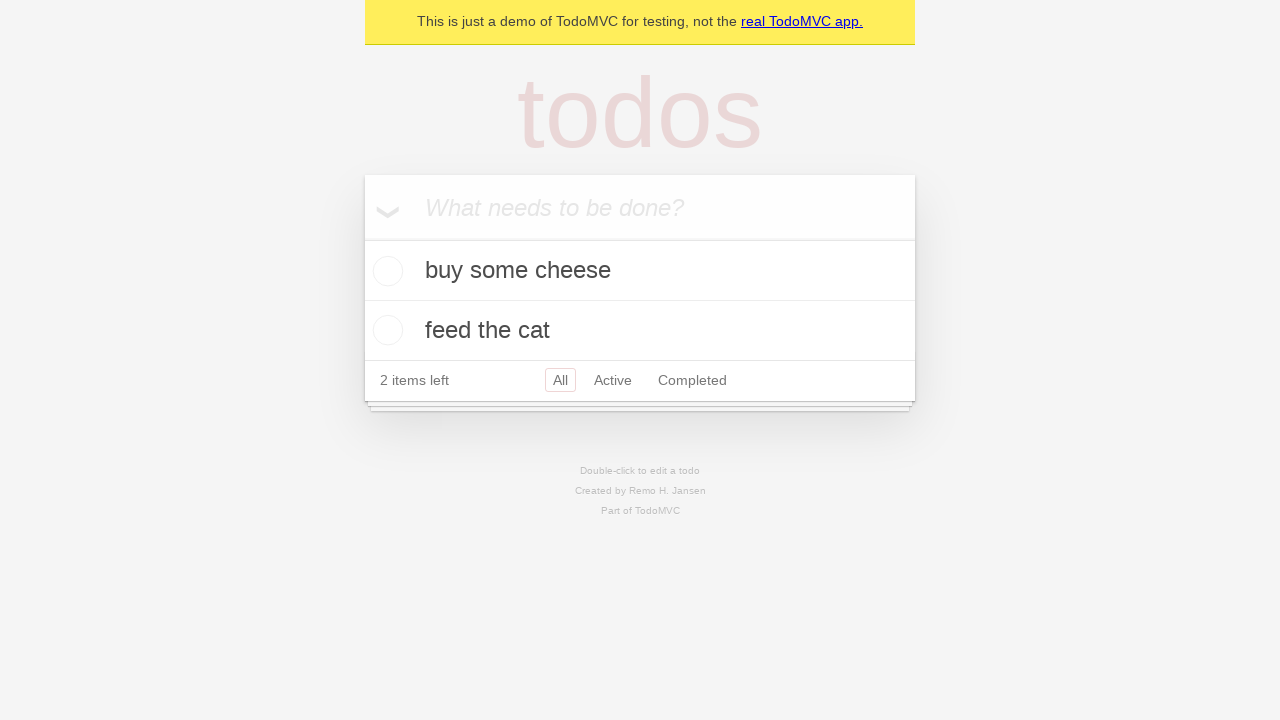

Filled new todo field with 'book a doctors appointment' on .new-todo
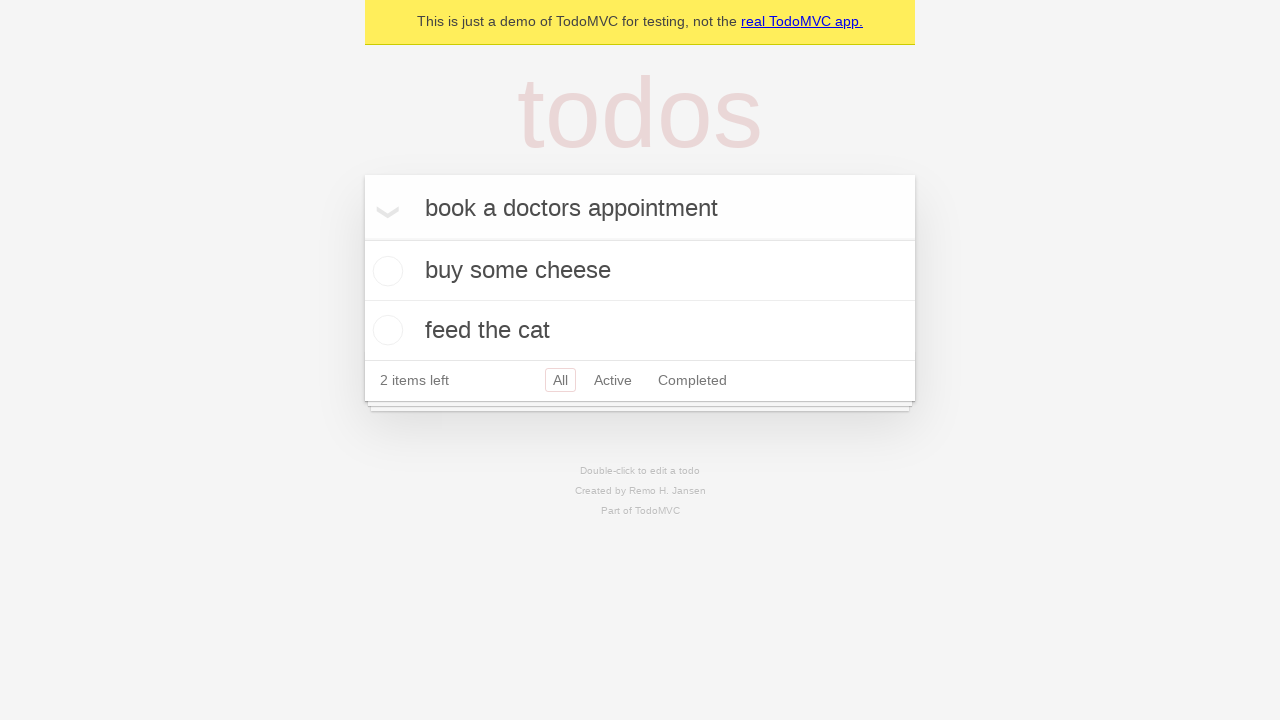

Pressed Enter to create third todo item on .new-todo
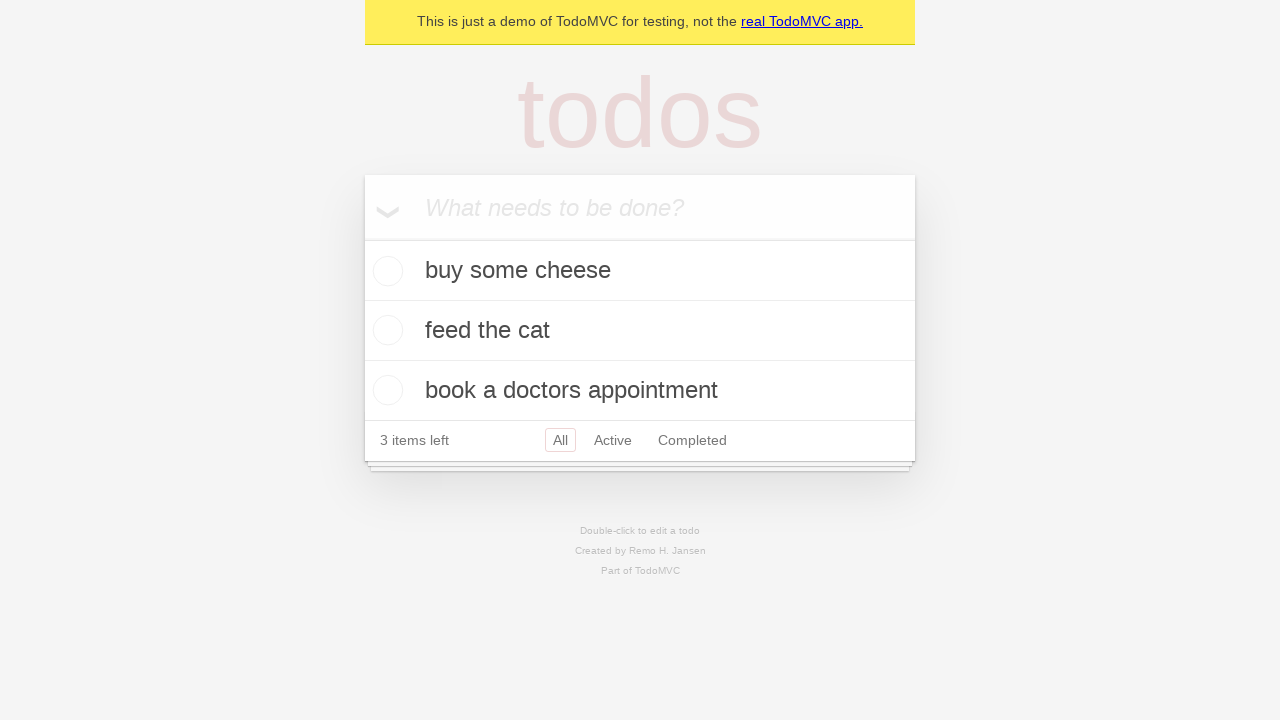

Waited for all three todo items to load
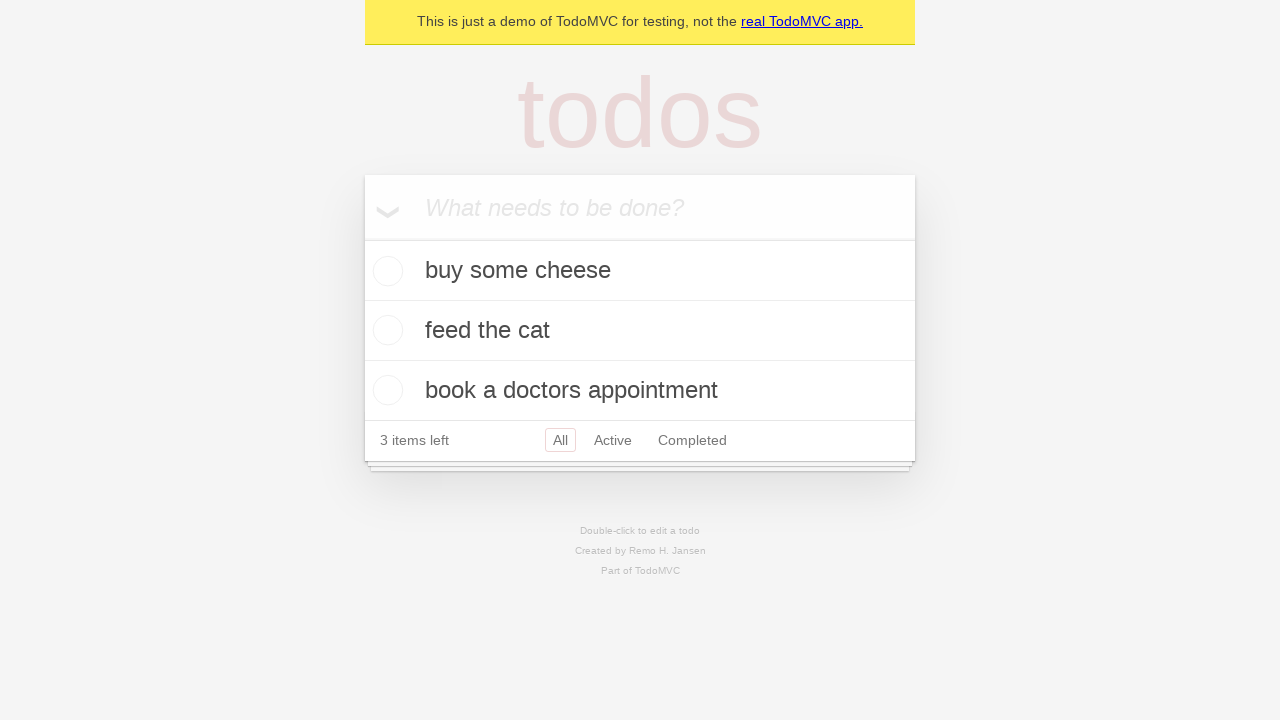

Checked the second todo item as completed at (385, 330) on .todo-list li >> nth=1 >> .toggle
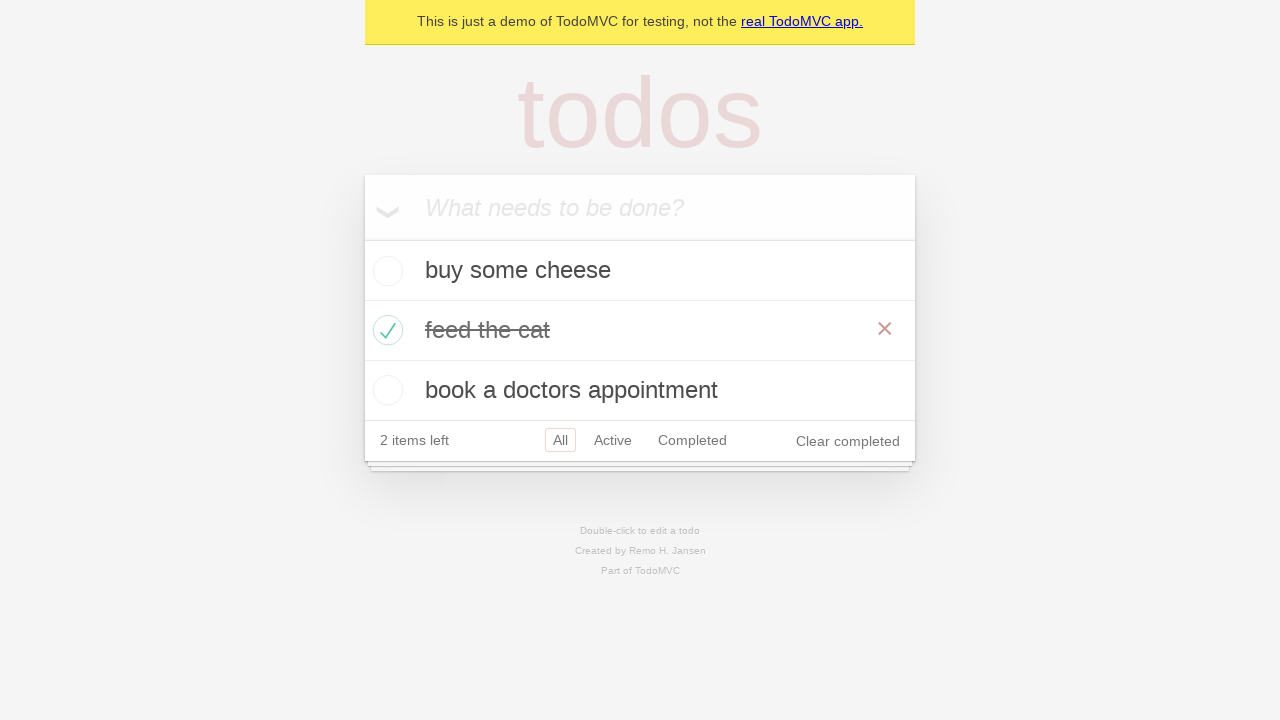

Clicked Clear completed button to remove completed items at (848, 441) on .clear-completed
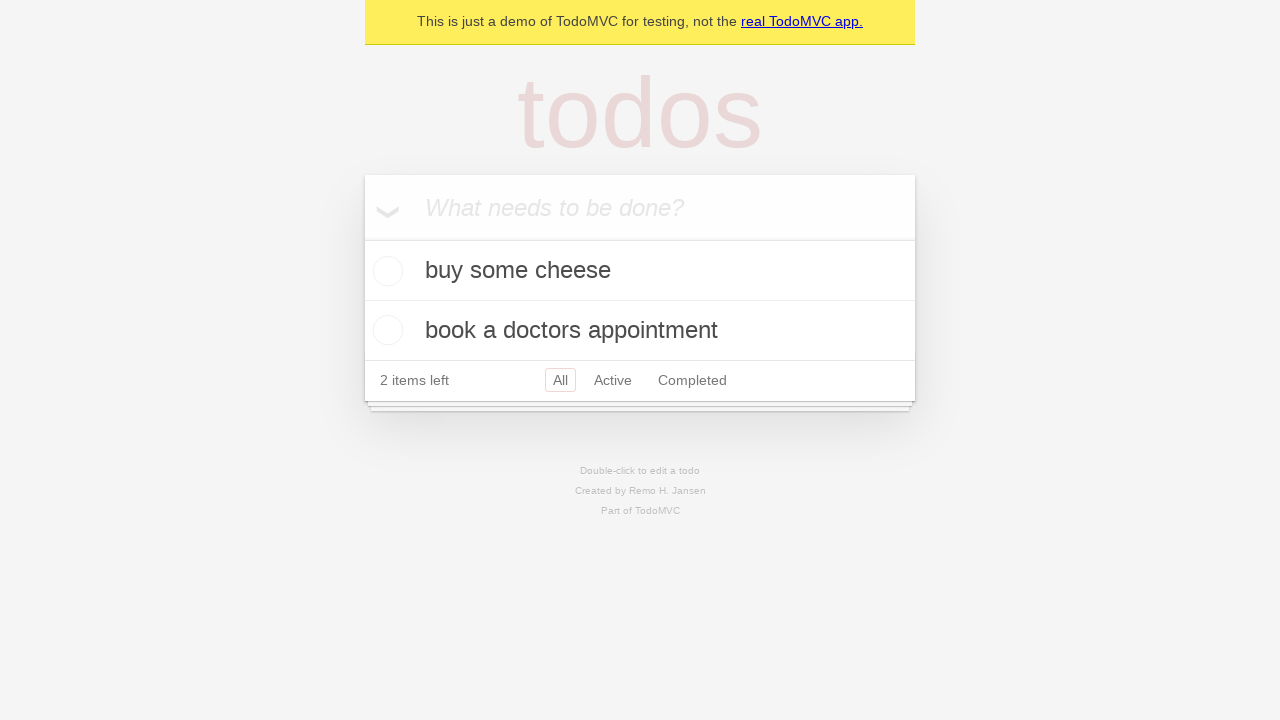

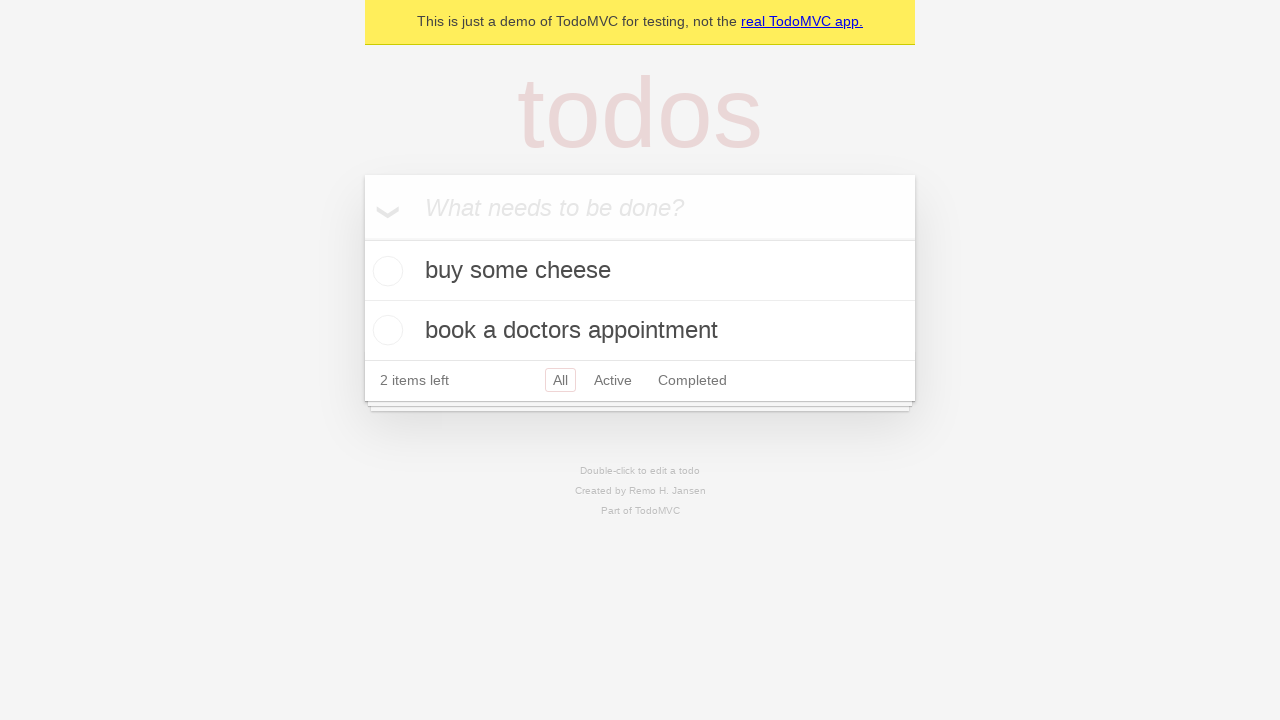